Tests mouse hover and context click actions by hovering over an element, performing a right-click context menu action on a link, and then clicking the reload link.

Starting URL: https://rahulshettyacademy.com/AutomationPractice/

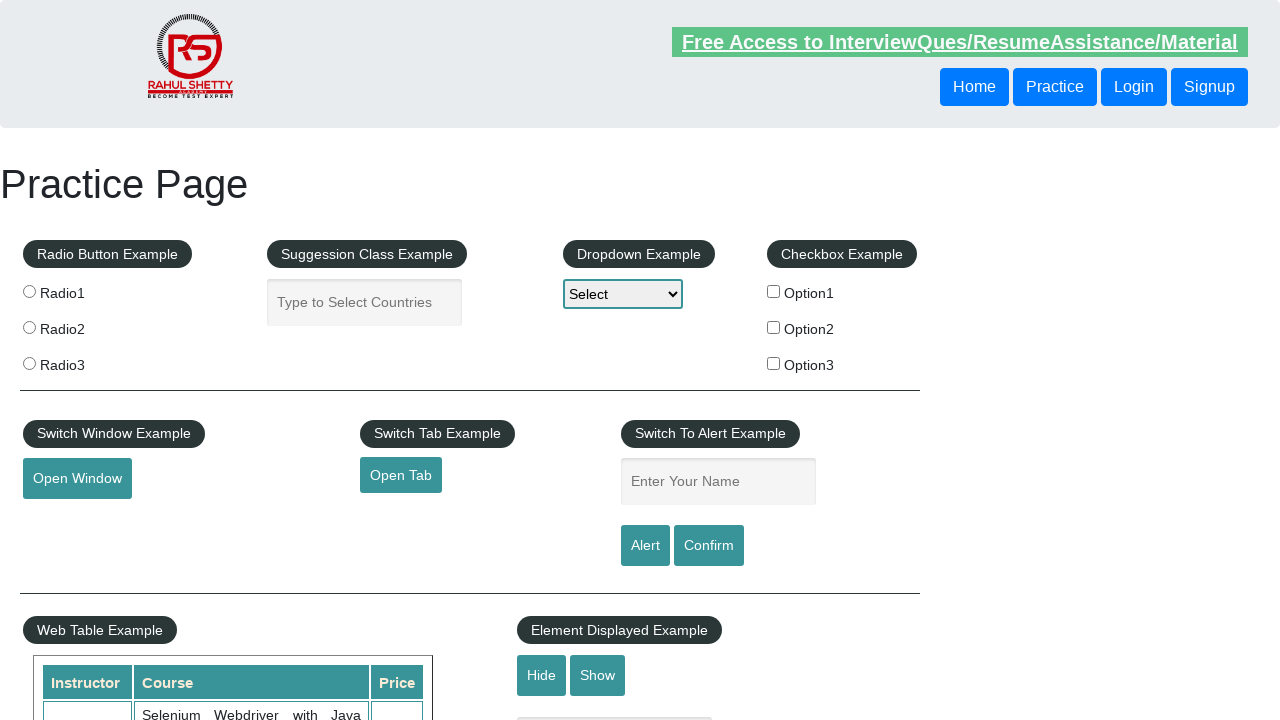

Hovered over the mousehover element at (83, 361) on #mousehover
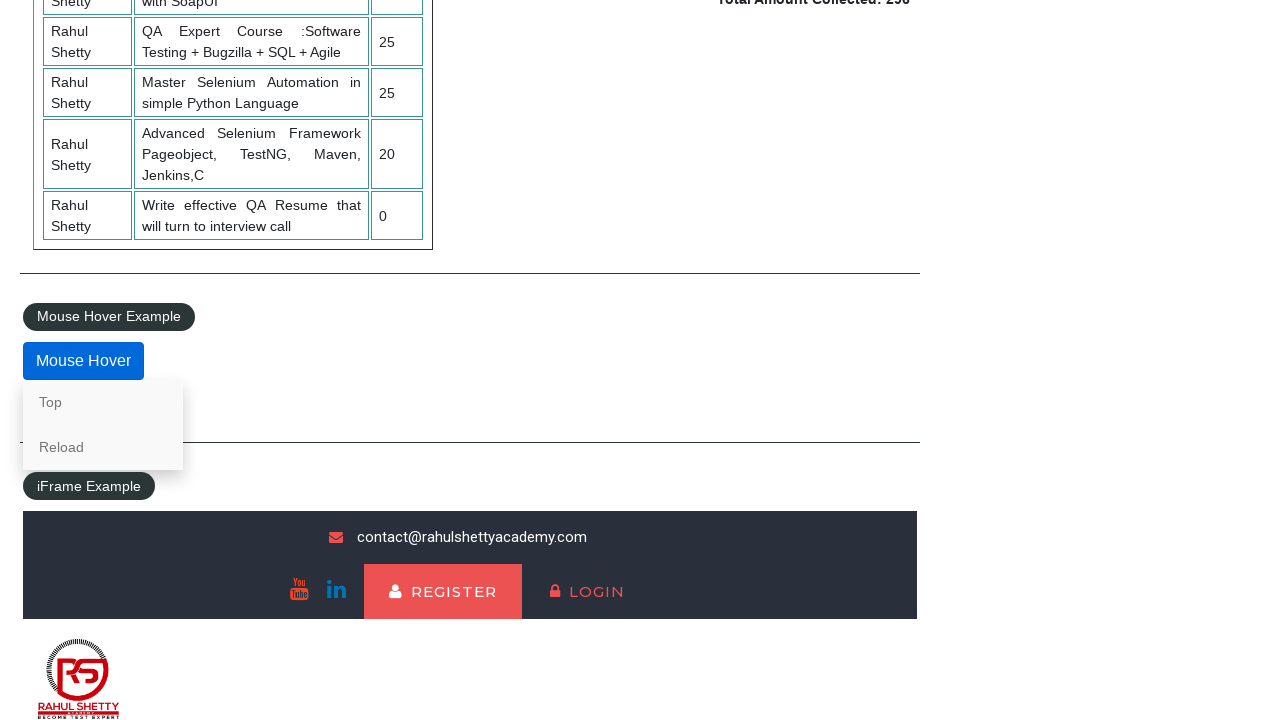

Right-clicked on the Reload link to open context menu at (103, 447) on text=Reload
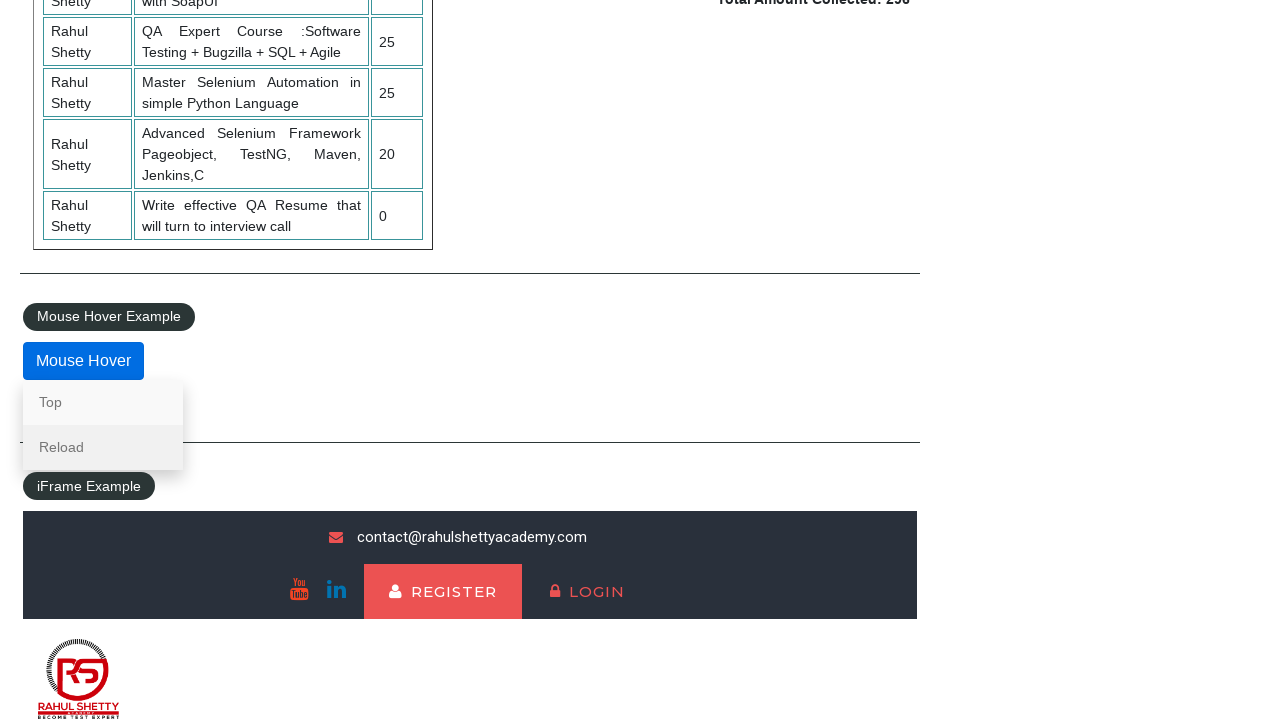

Clicked on the Reload link at (103, 447) on text=Reload
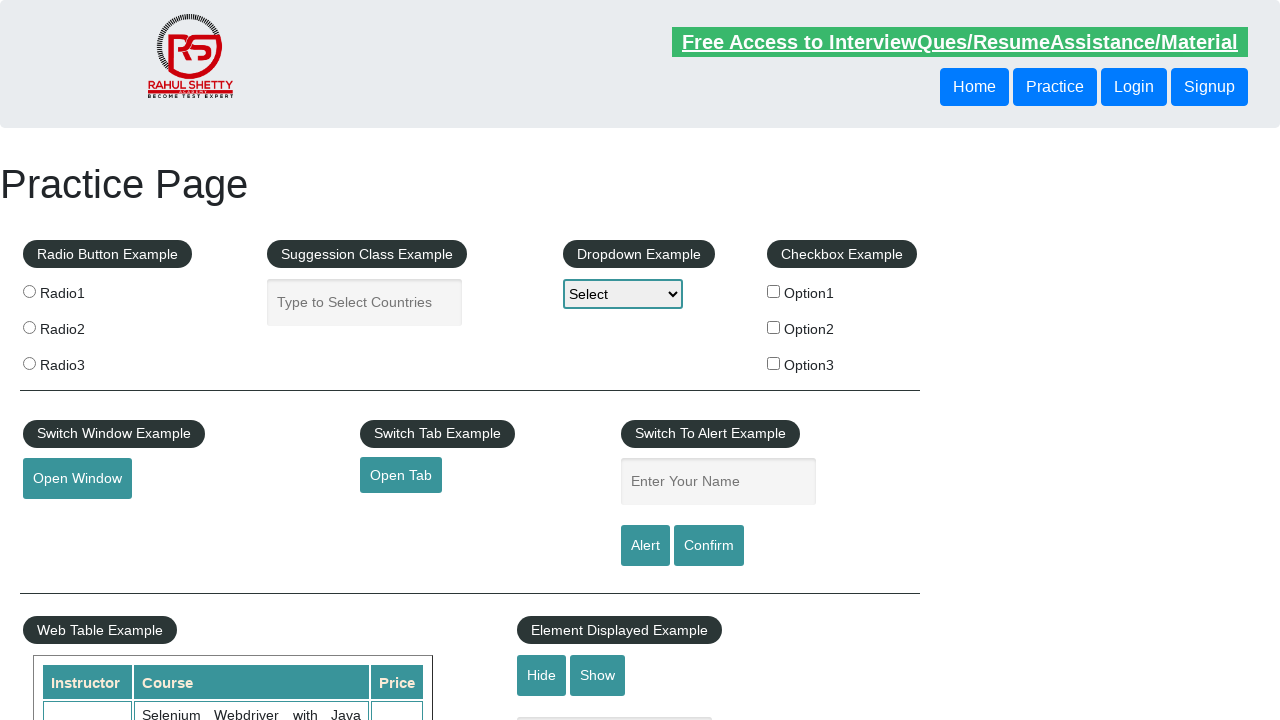

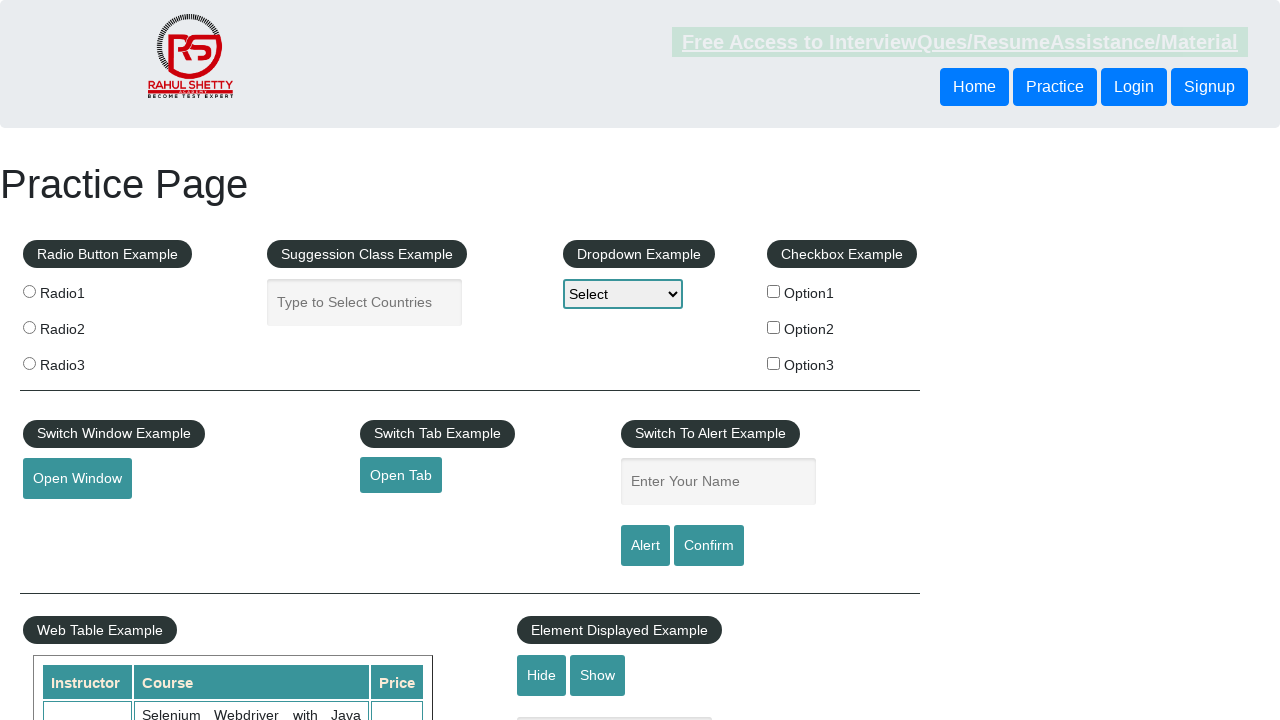